Tests drag and drop functionality by dragging a square element in multiple directions (right, down, left, and diagonally)

Starting URL: https://seleniumui.moderntester.pl/draggable.php

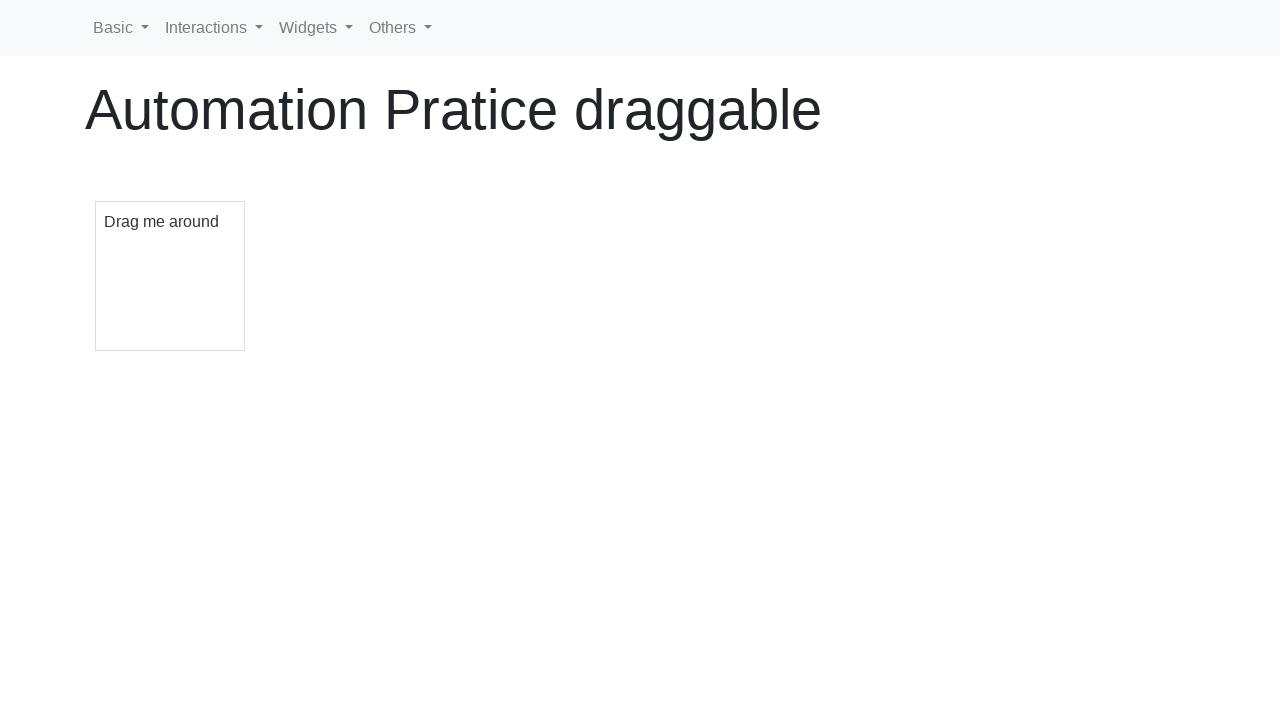

Located the draggable square element
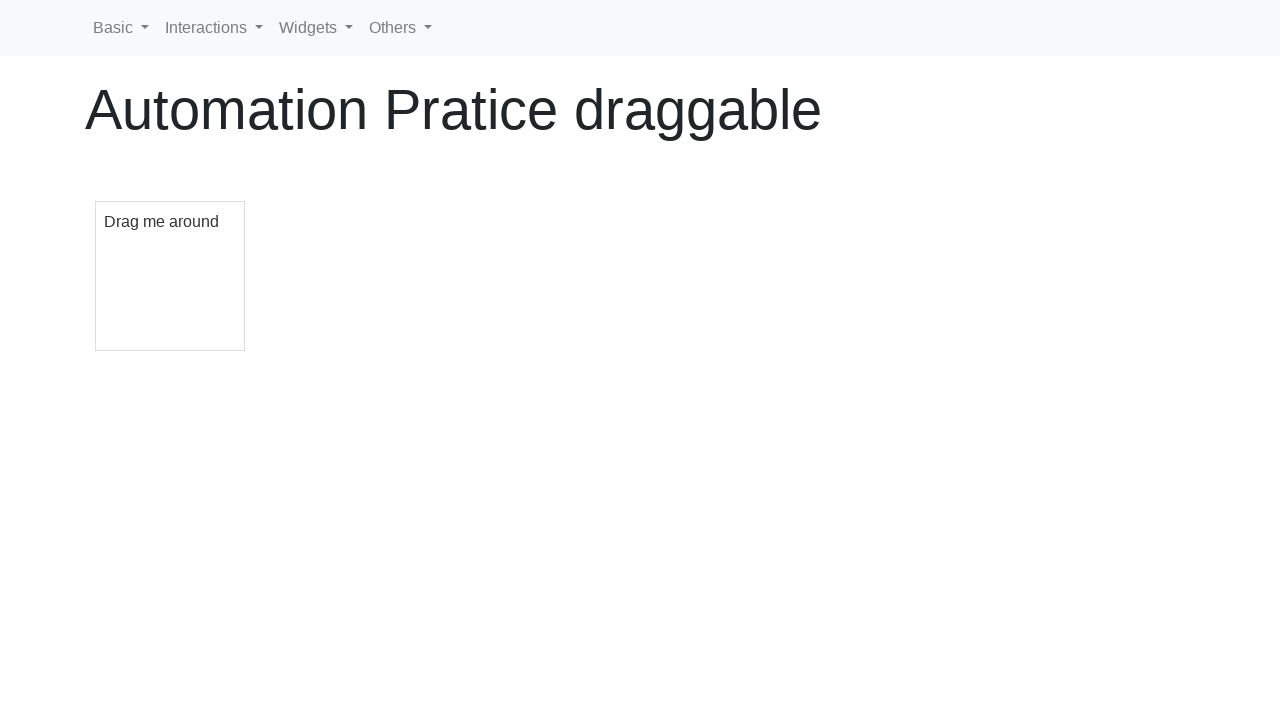

Dragged the square 500 pixels to the right at (596, 202)
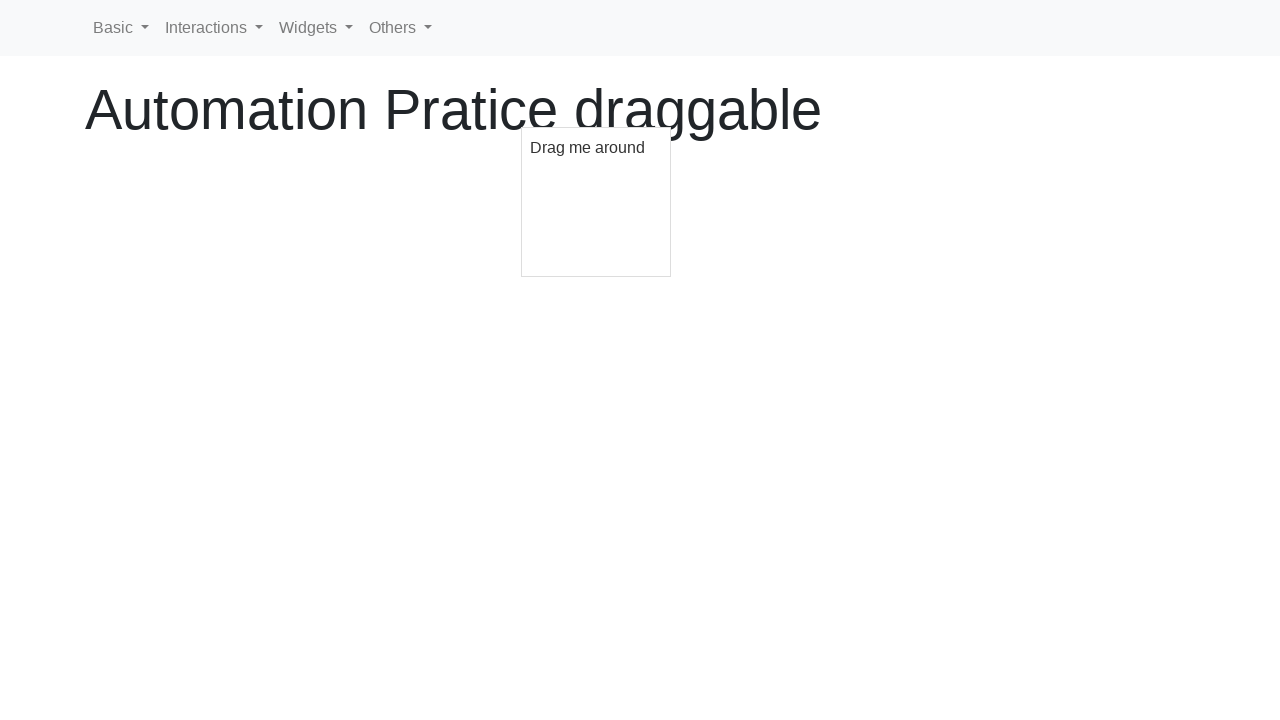

Waited 250ms after dragging right
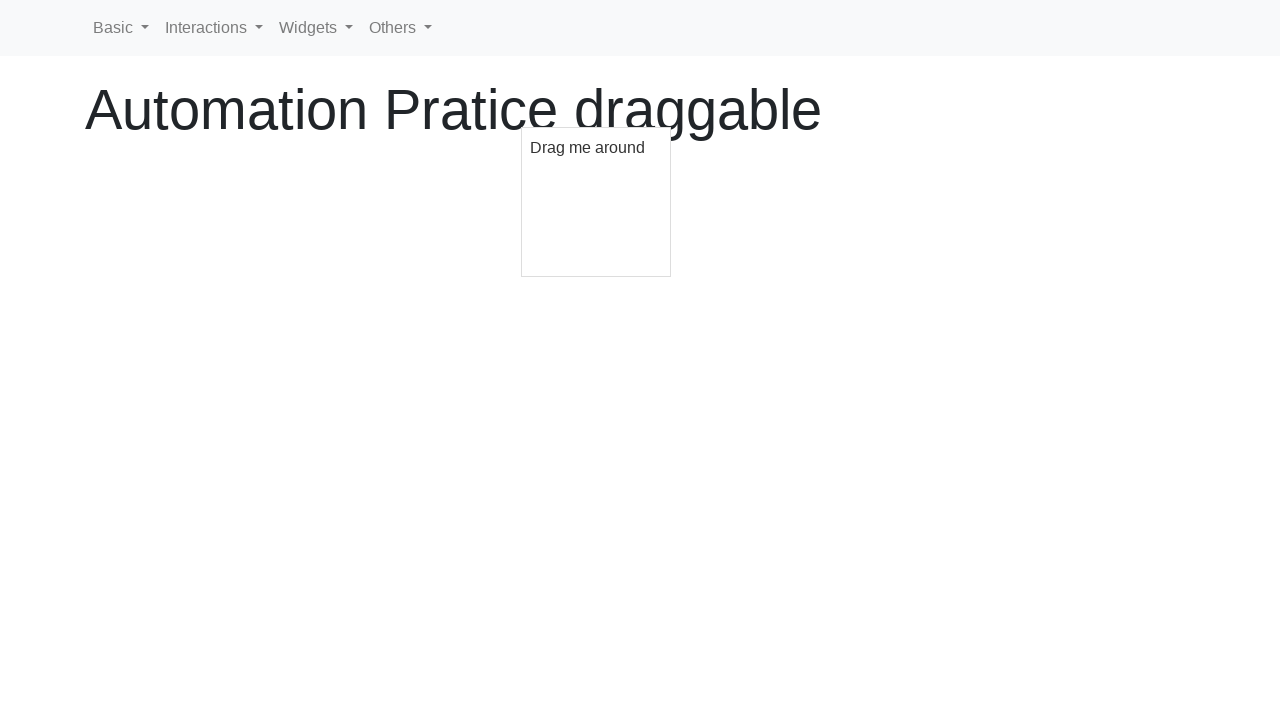

Dragged the square 200 pixels down at (522, 328)
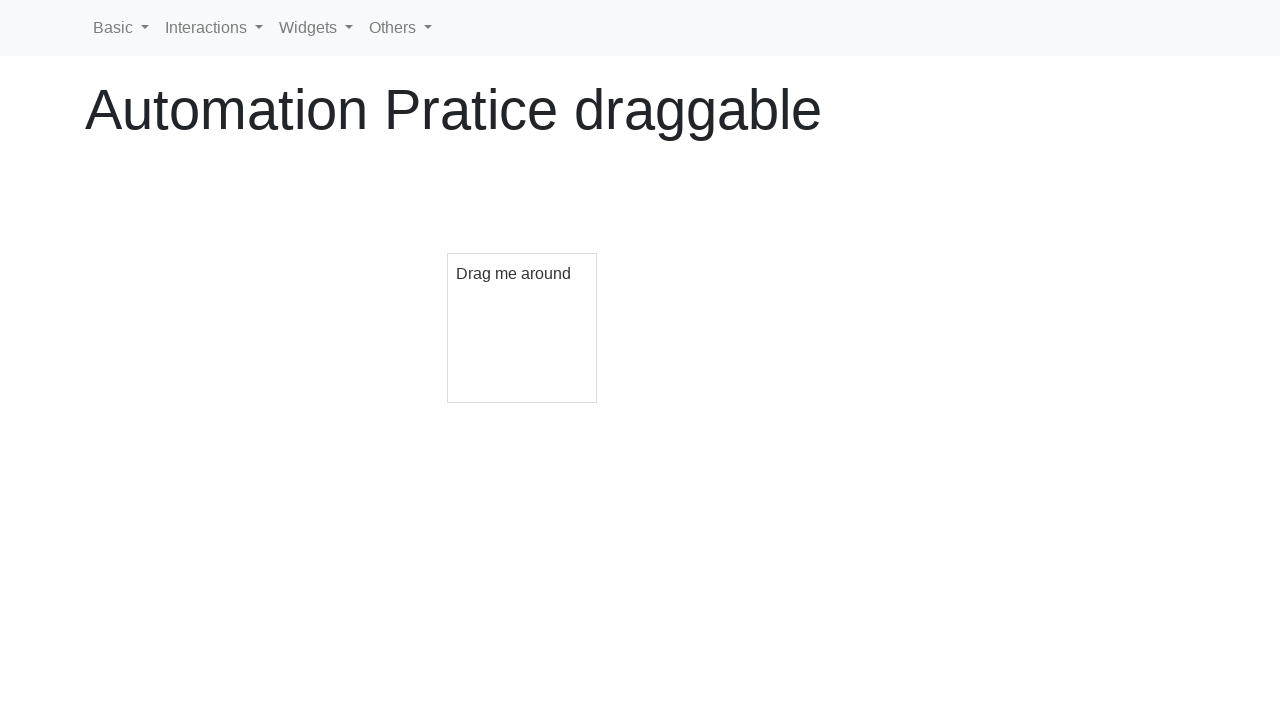

Waited 250ms after dragging down
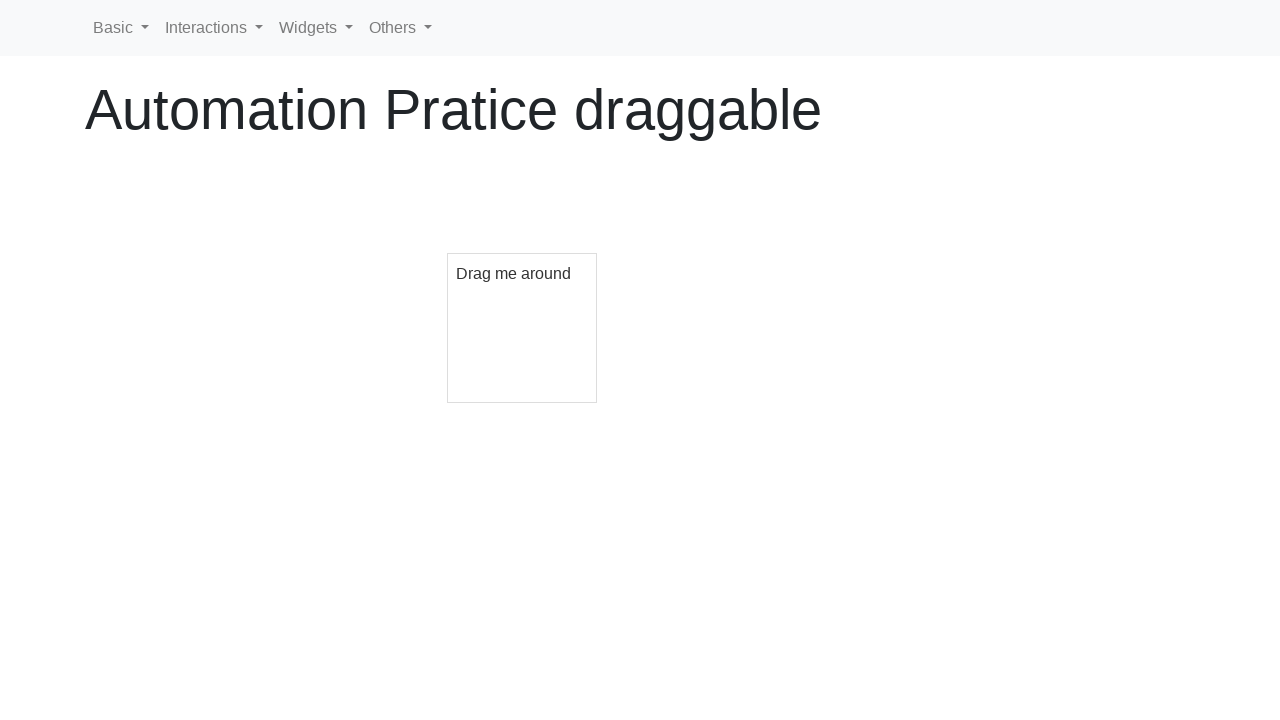

Dragged the square 500 pixels to the left at (-52, 254)
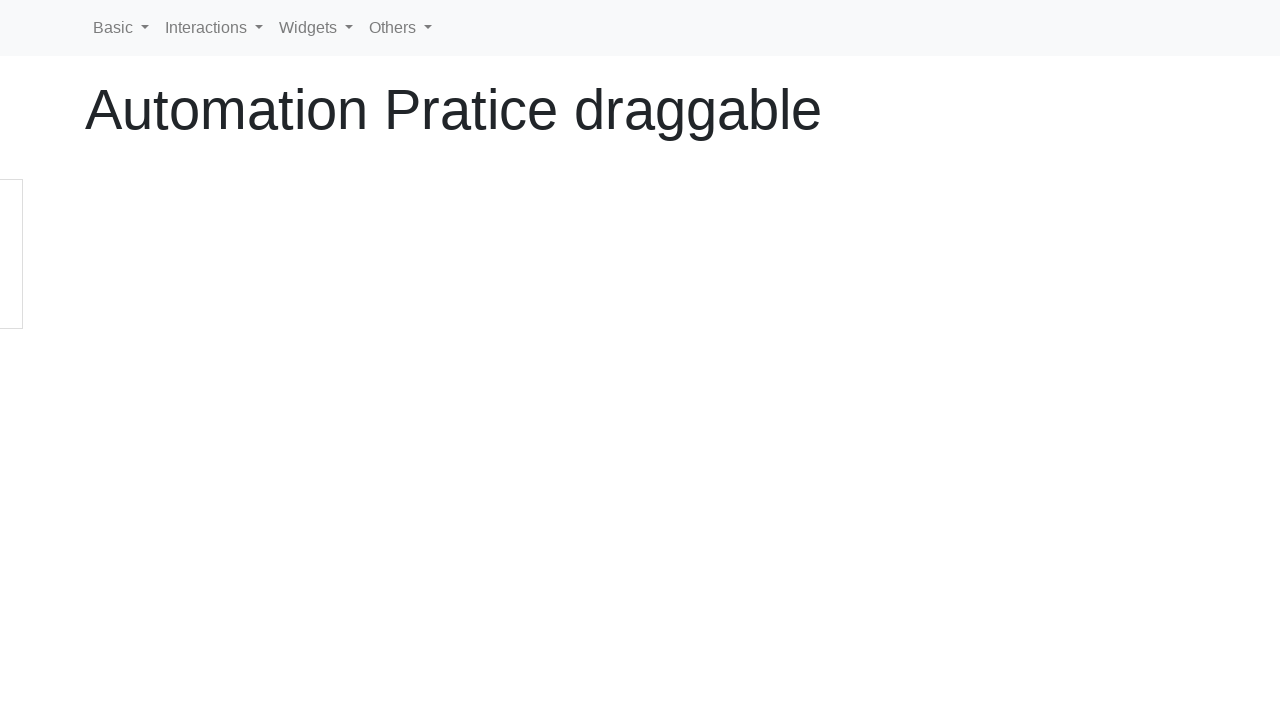

Waited 250ms after dragging left
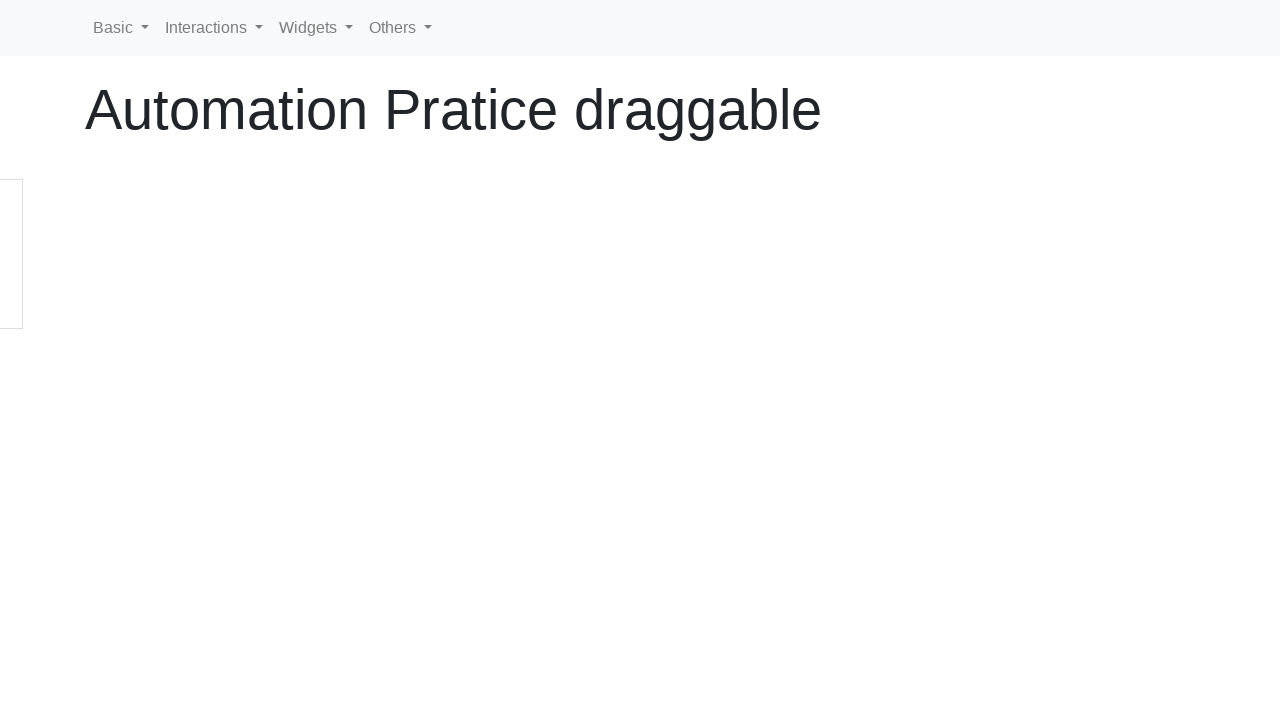

Dragged the square diagonally 150 pixels right and 150 pixels up at (24, 30)
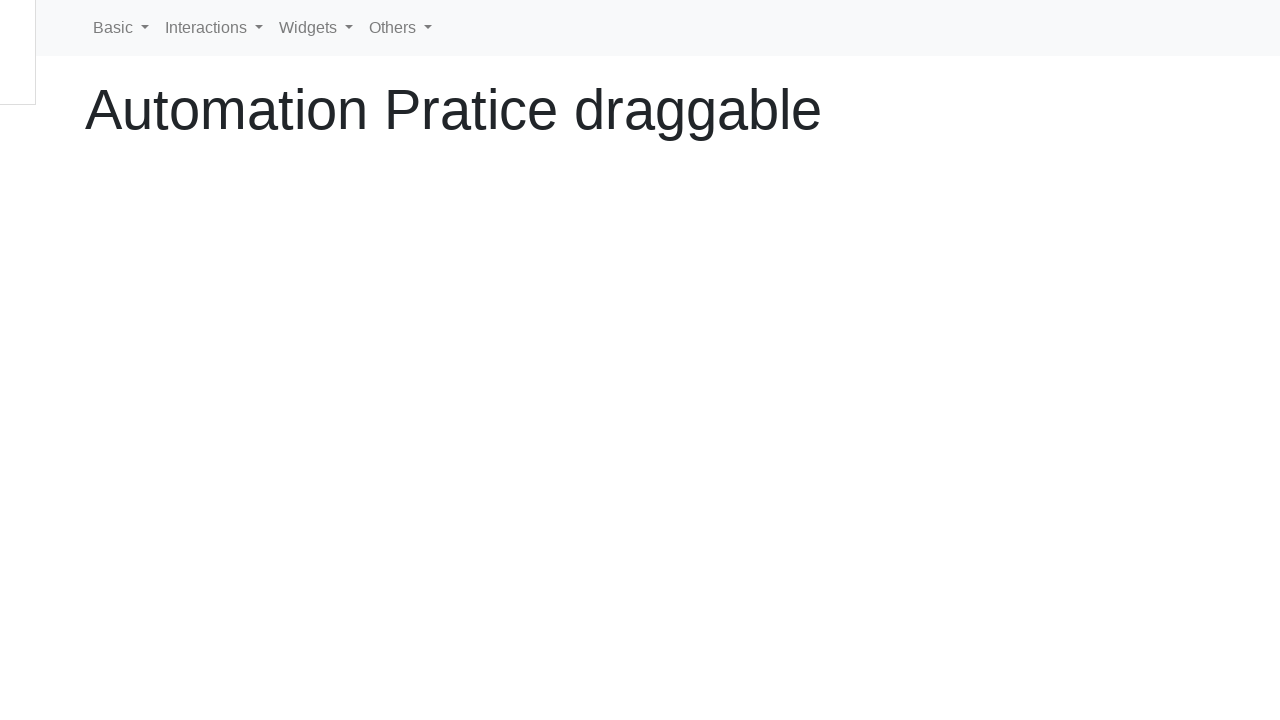

Waited 250ms after dragging diagonally
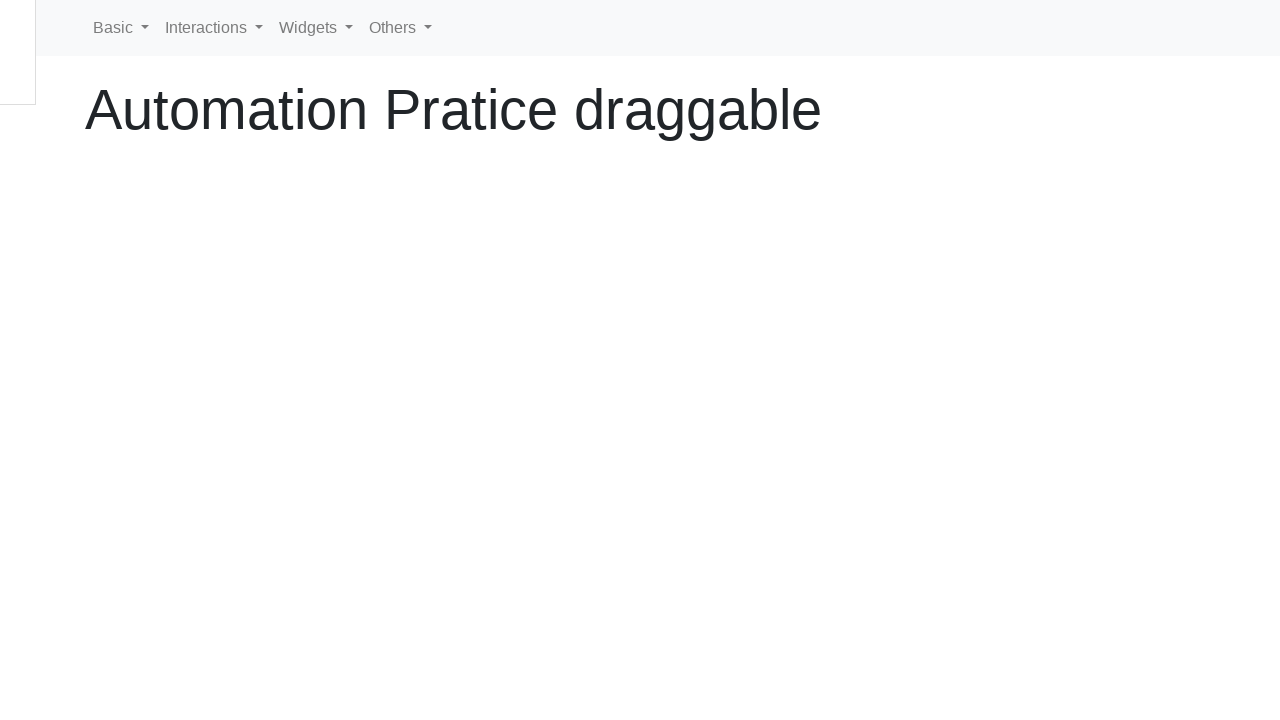

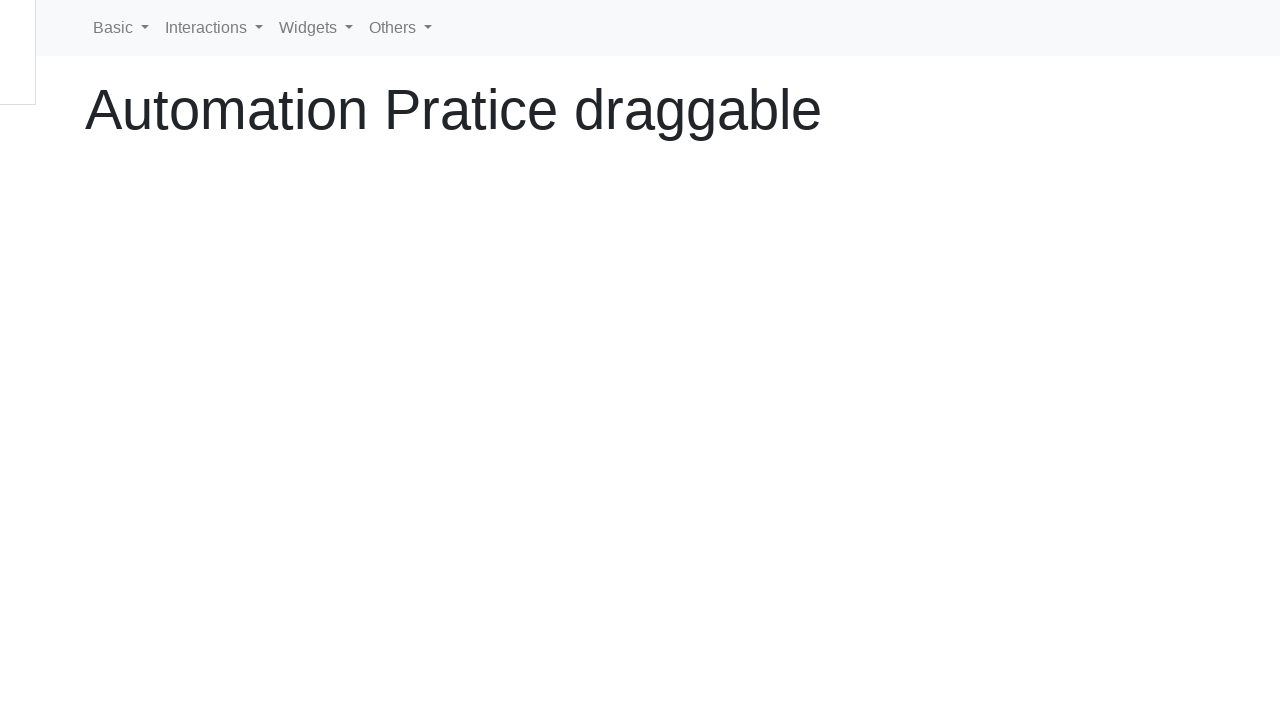